Tests the add/remove elements functionality by clicking the Add Element button to create a Delete button, verifying it appears, then clicking Delete to remove it

Starting URL: https://the-internet.herokuapp.com/add_remove_elements/

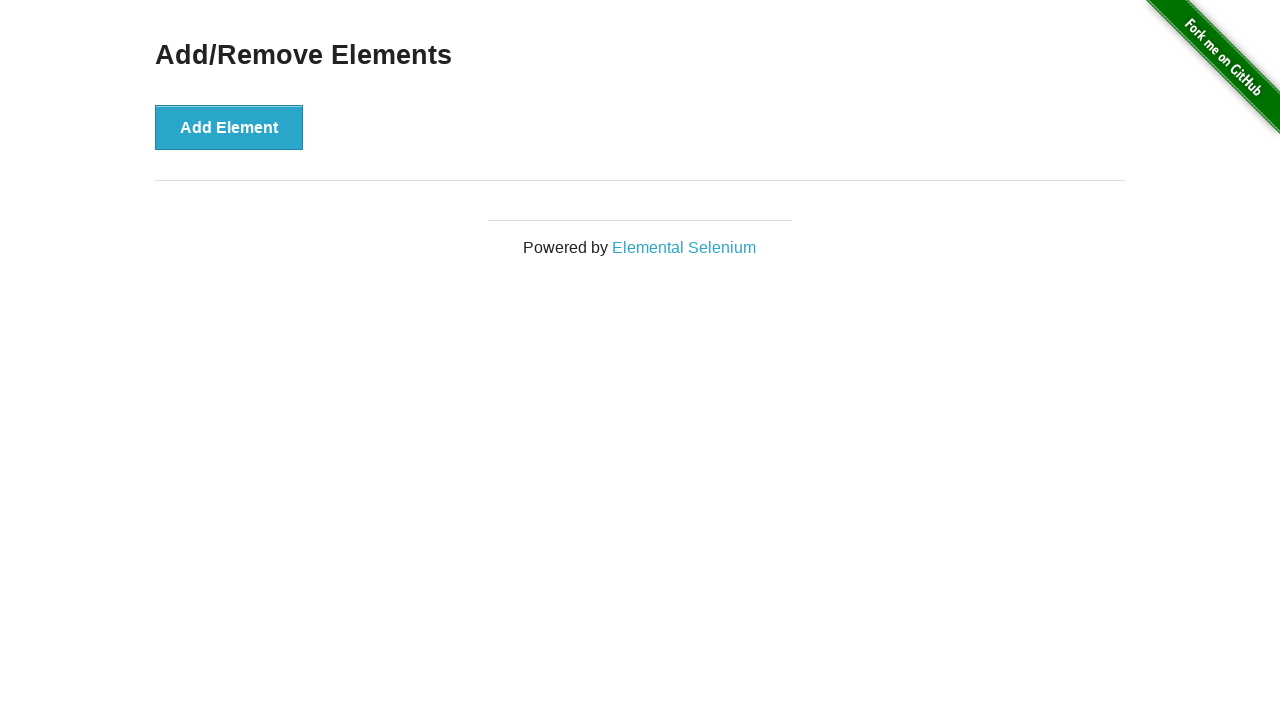

Navigated to Add/Remove Elements page
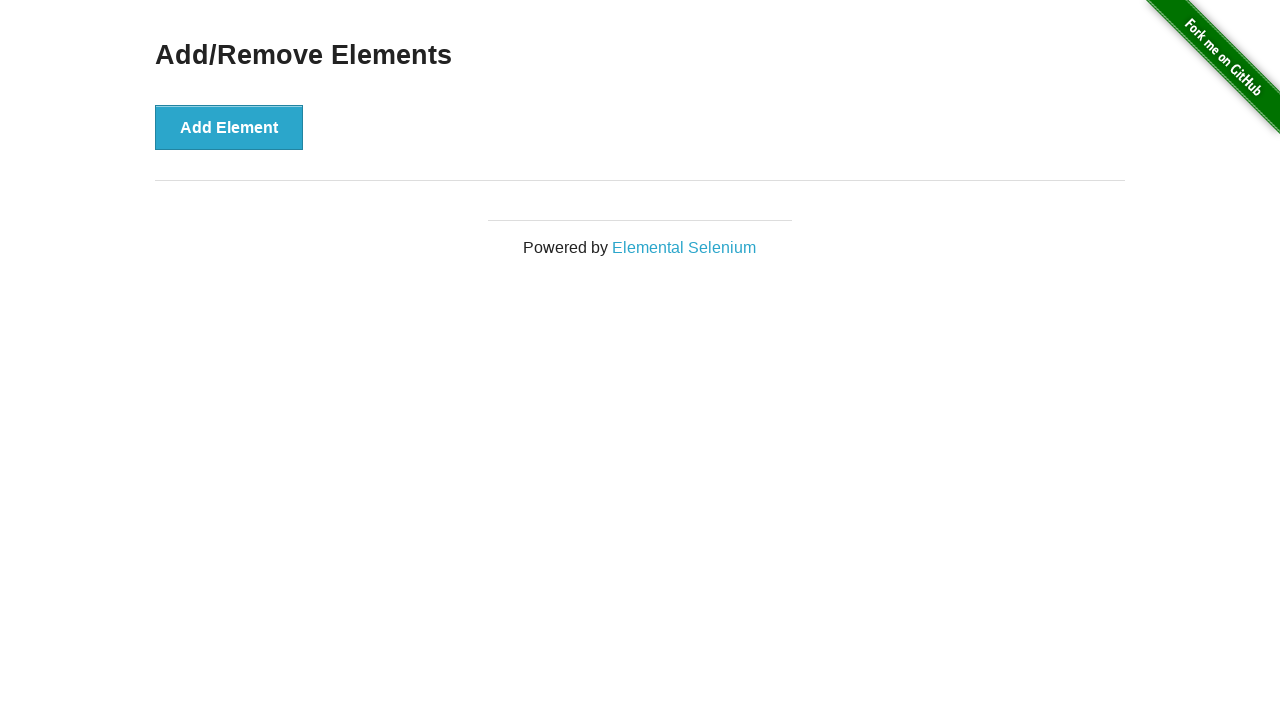

Clicked the Add Element button to create a Delete button at (229, 127) on xpath=//button[text()='Add Element']
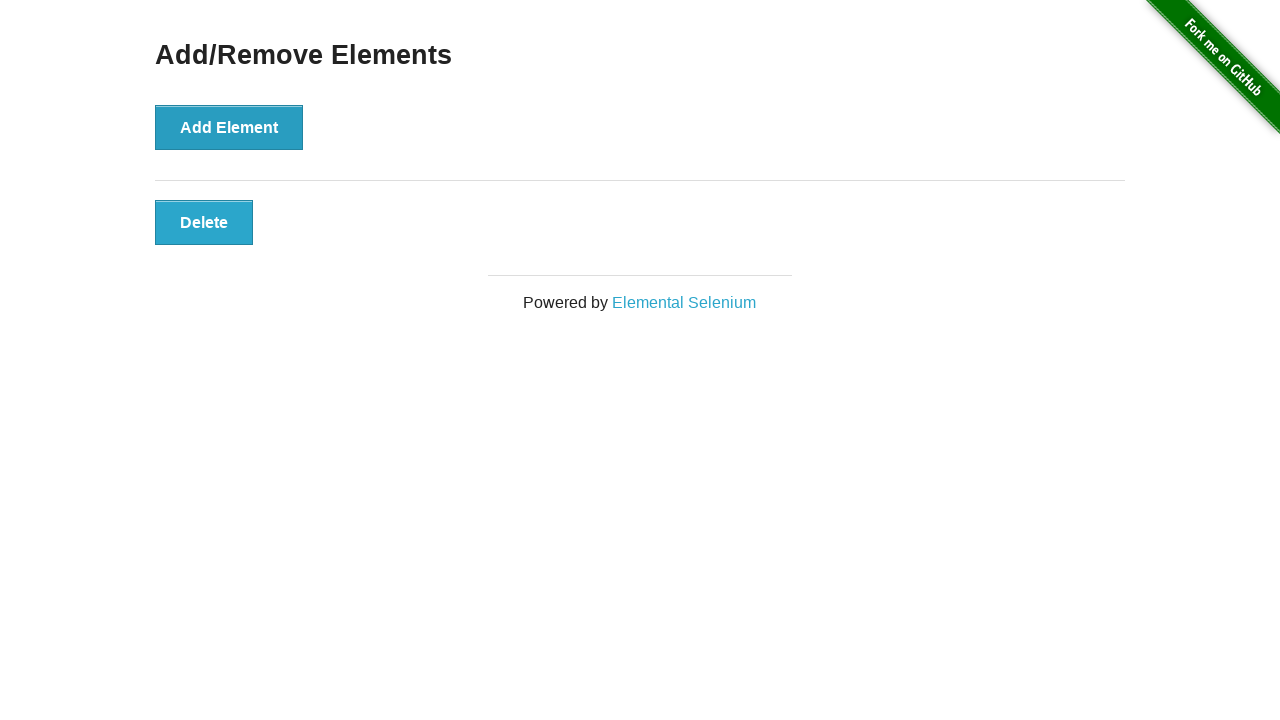

Verified that the Delete button is visible
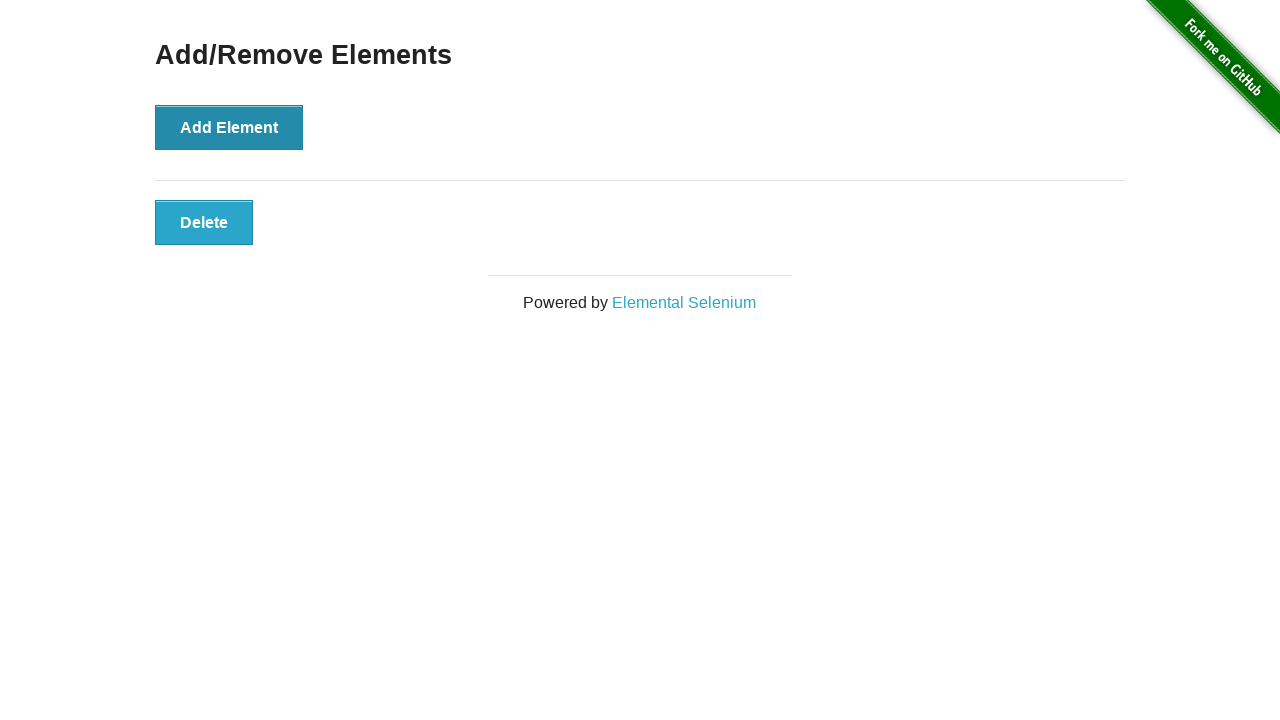

Clicked the Delete button to remove the element at (204, 222) on xpath=//button[text()='Delete']
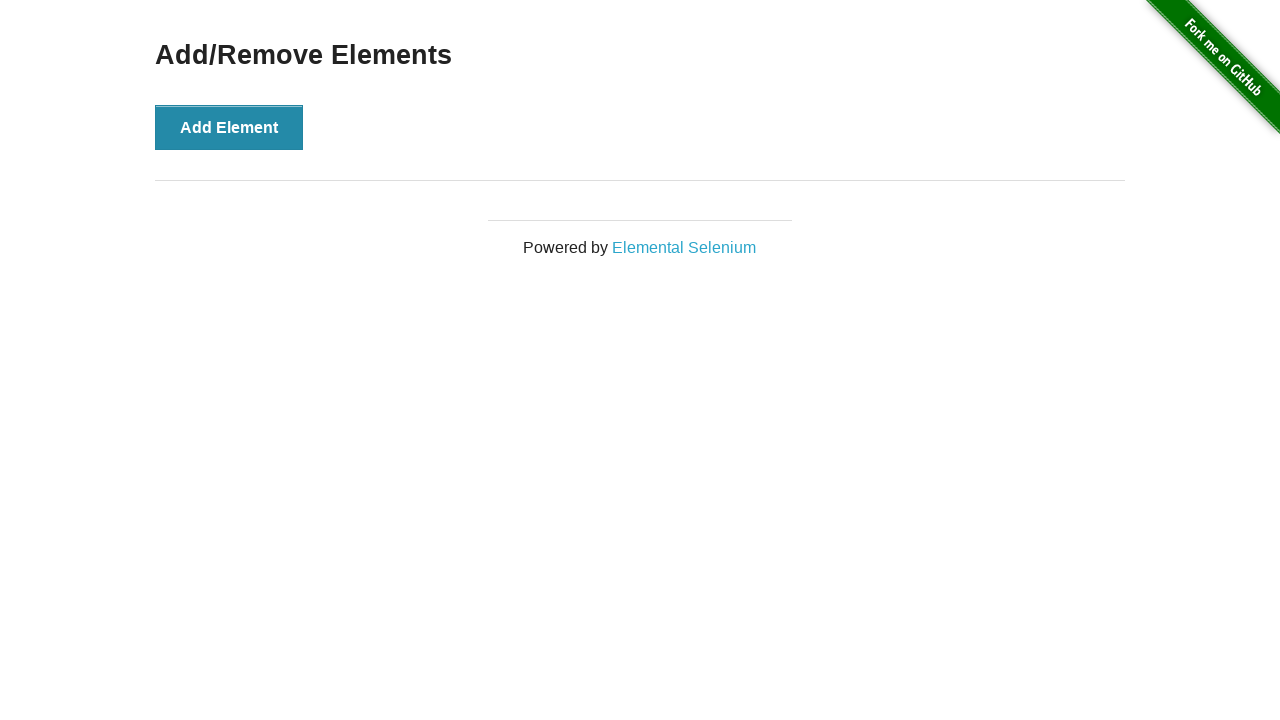

Verified that the page header remains visible after deleting the element
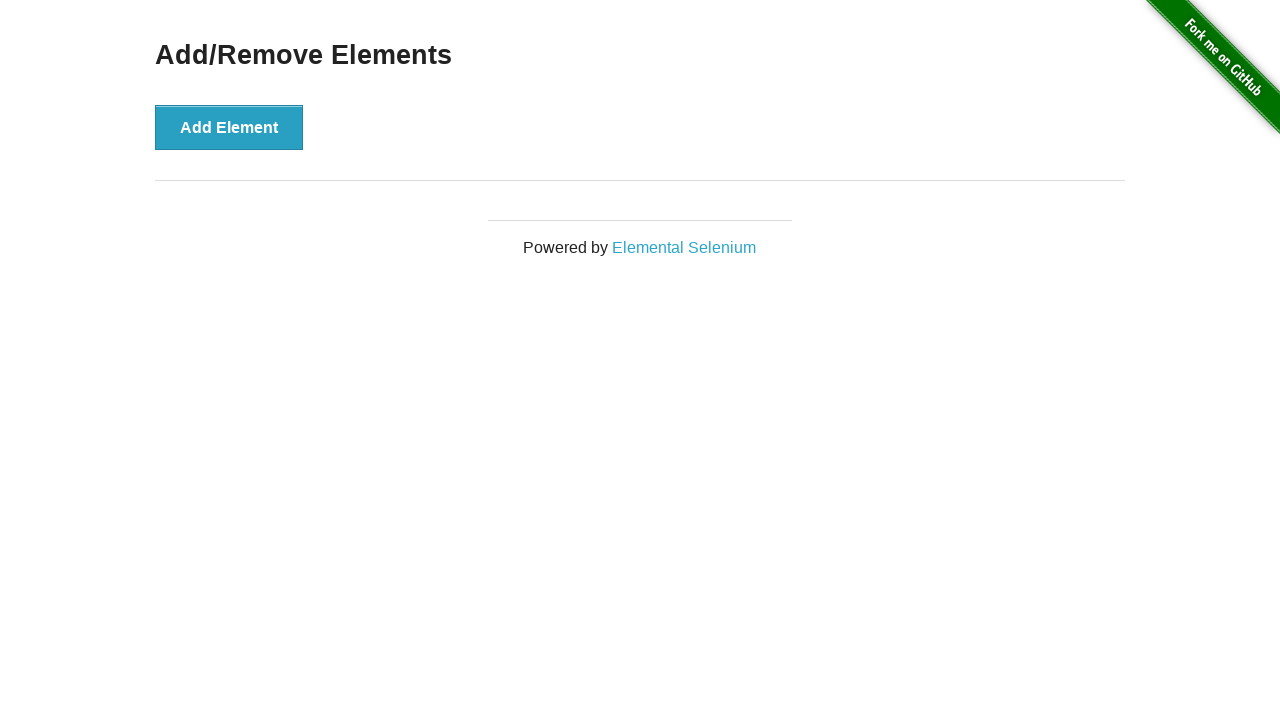

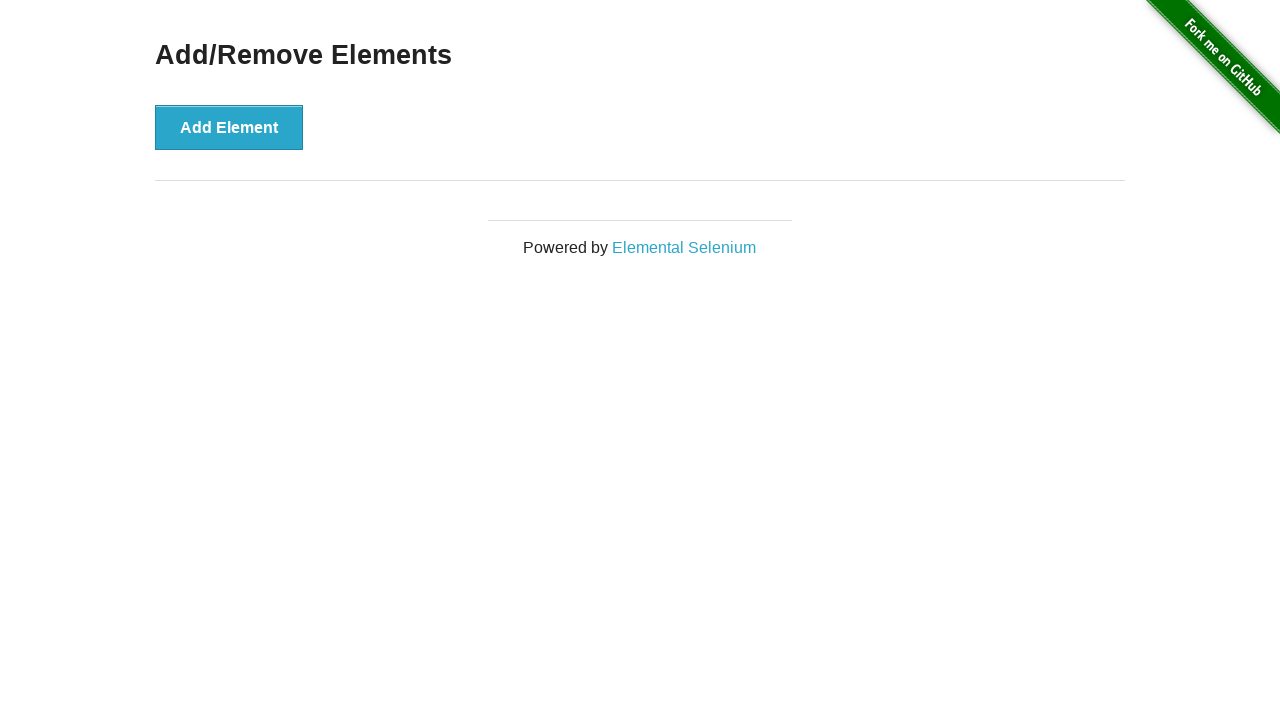